Tests the 12306 railway ticket search functionality by filling in departure station, arrival station, and travel date, then querying for available tickets.

Starting URL: https://kyfw.12306.cn/otn/leftTicket/init

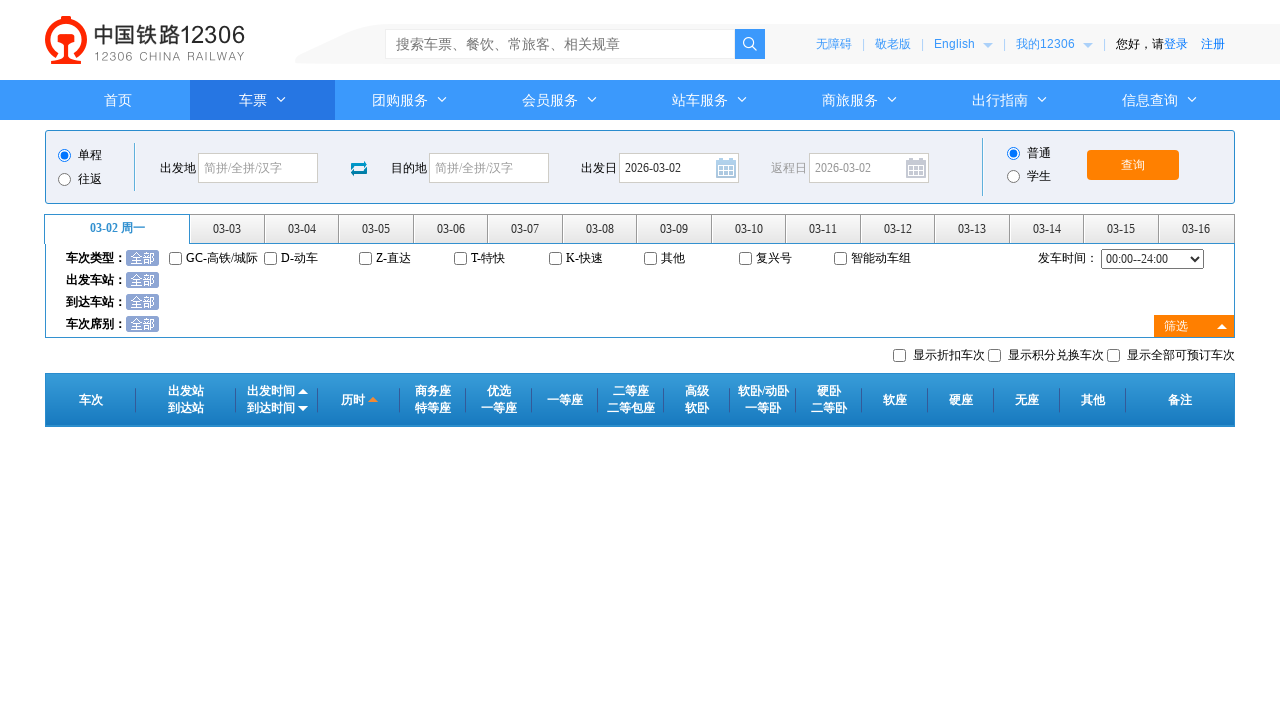

Clicked departure station field at (258, 168) on #fromStationText
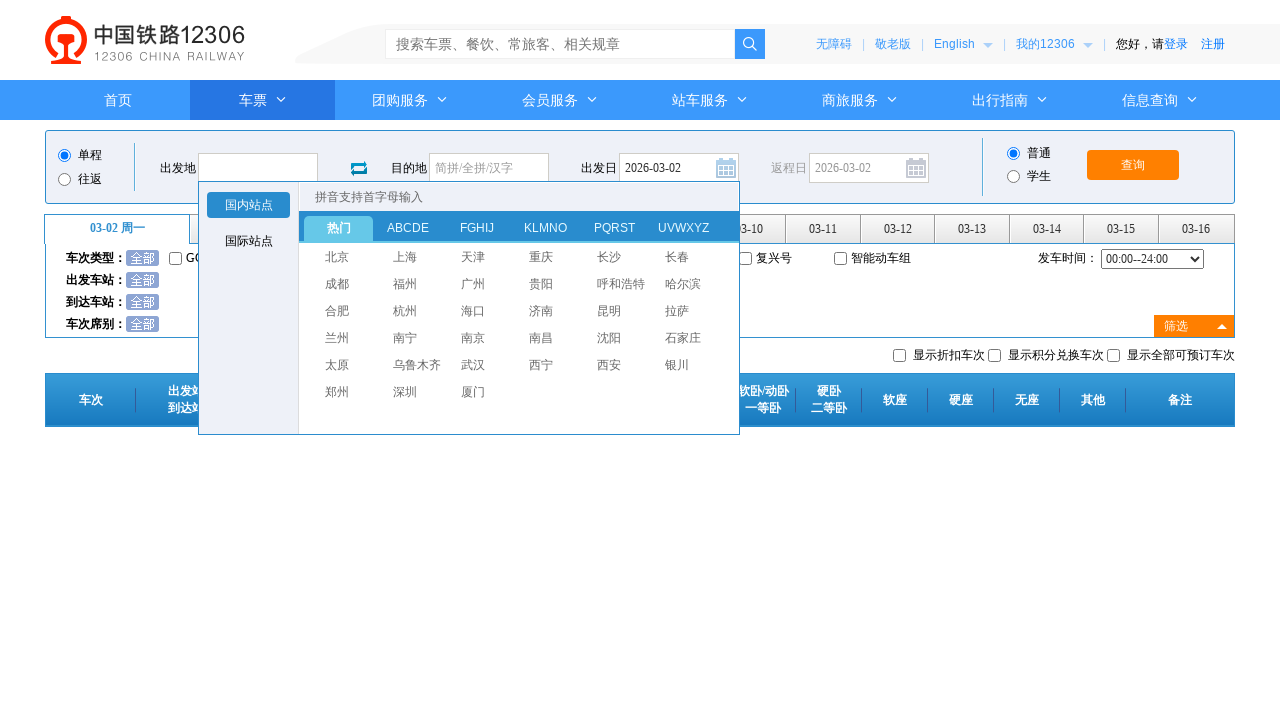

Filled departure station with '上海' (Shanghai) on #fromStationText
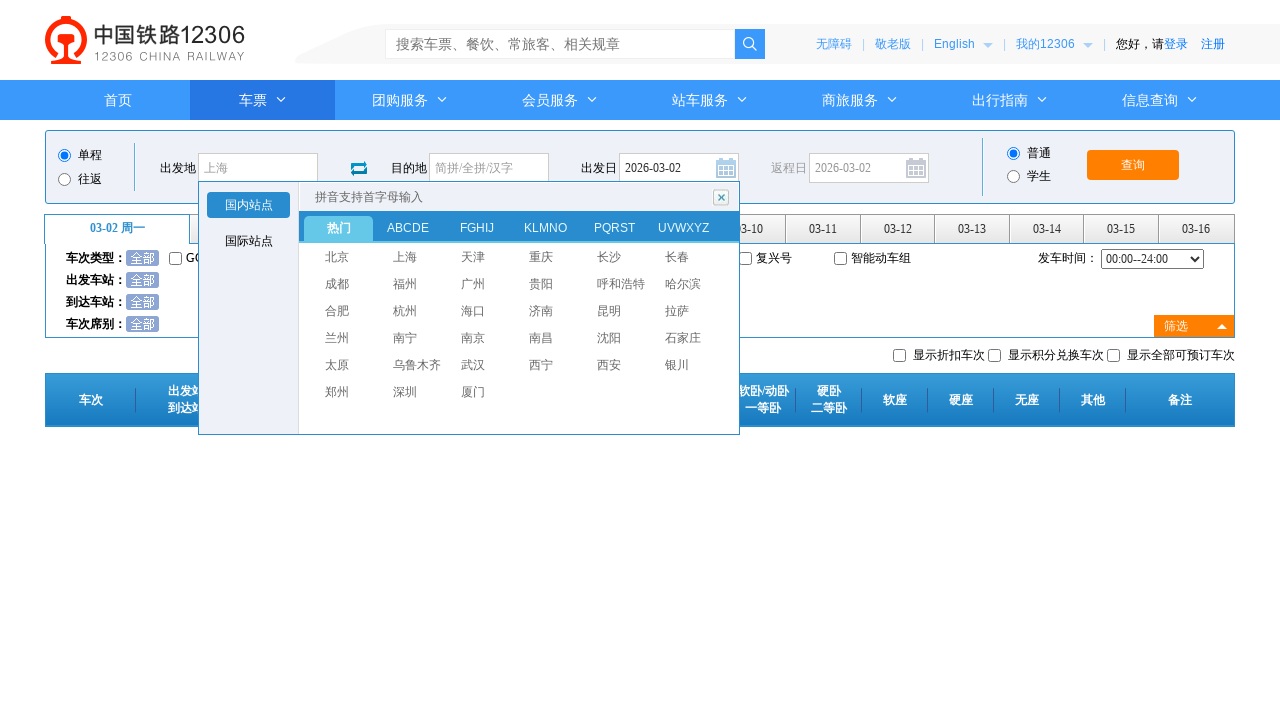

Pressed Enter to confirm departure station
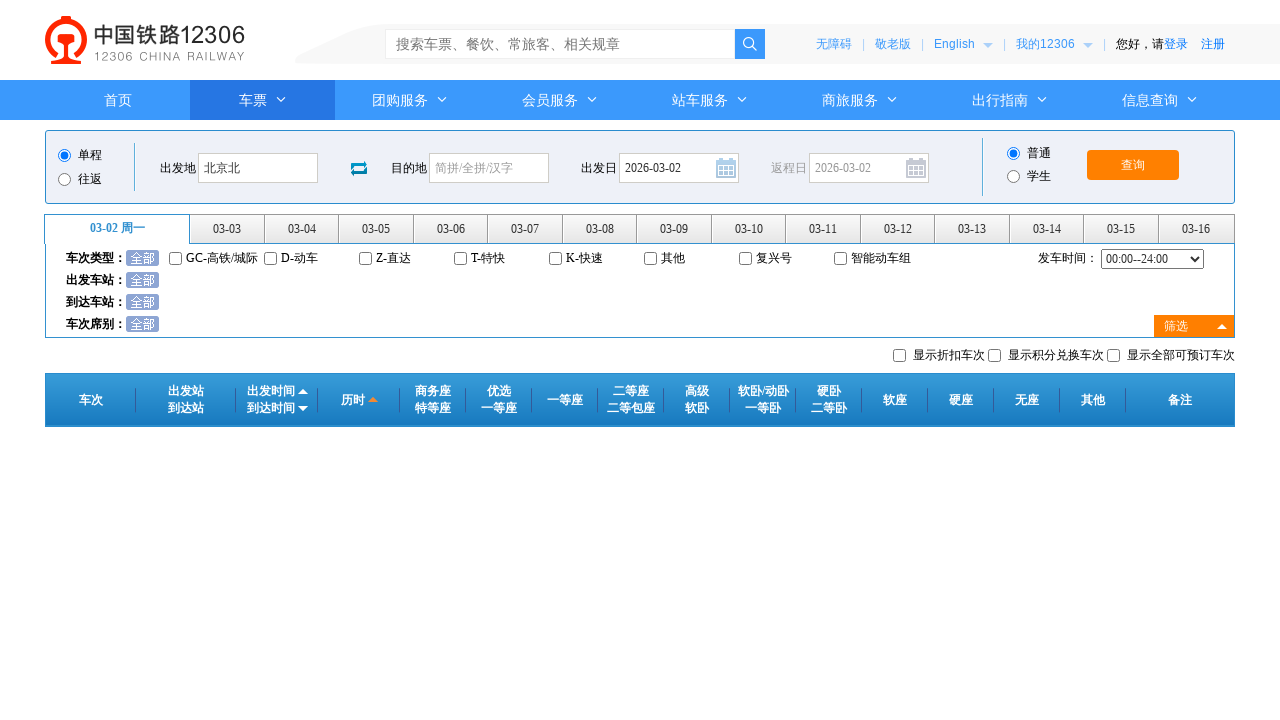

Clicked arrival station field at (489, 168) on #toStationText
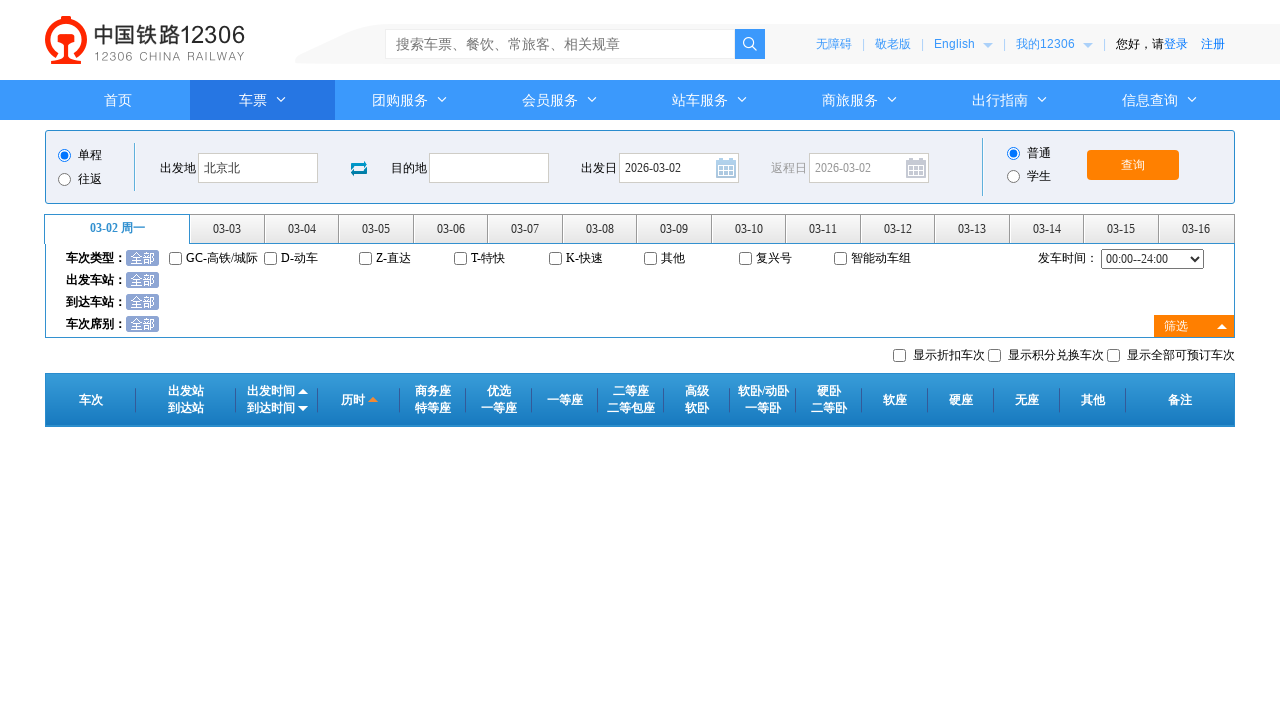

Filled arrival station with '北京' (Beijing) on #toStationText
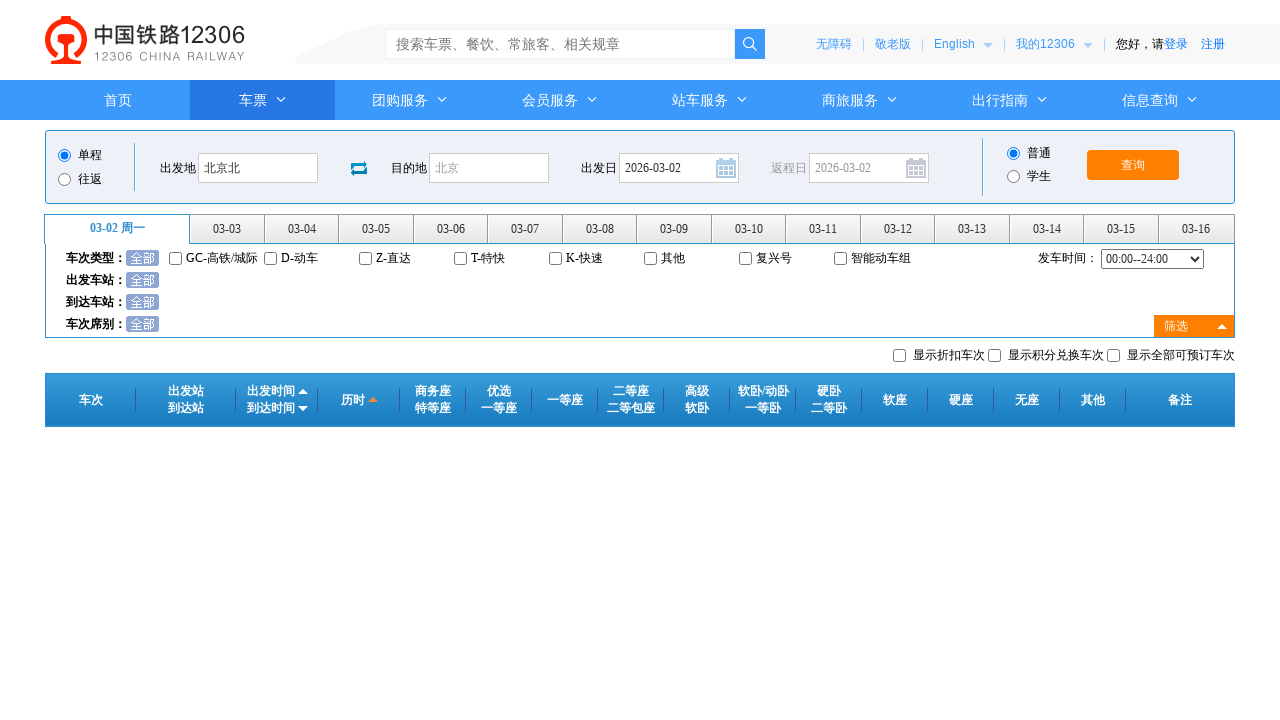

Pressed Enter to confirm arrival station
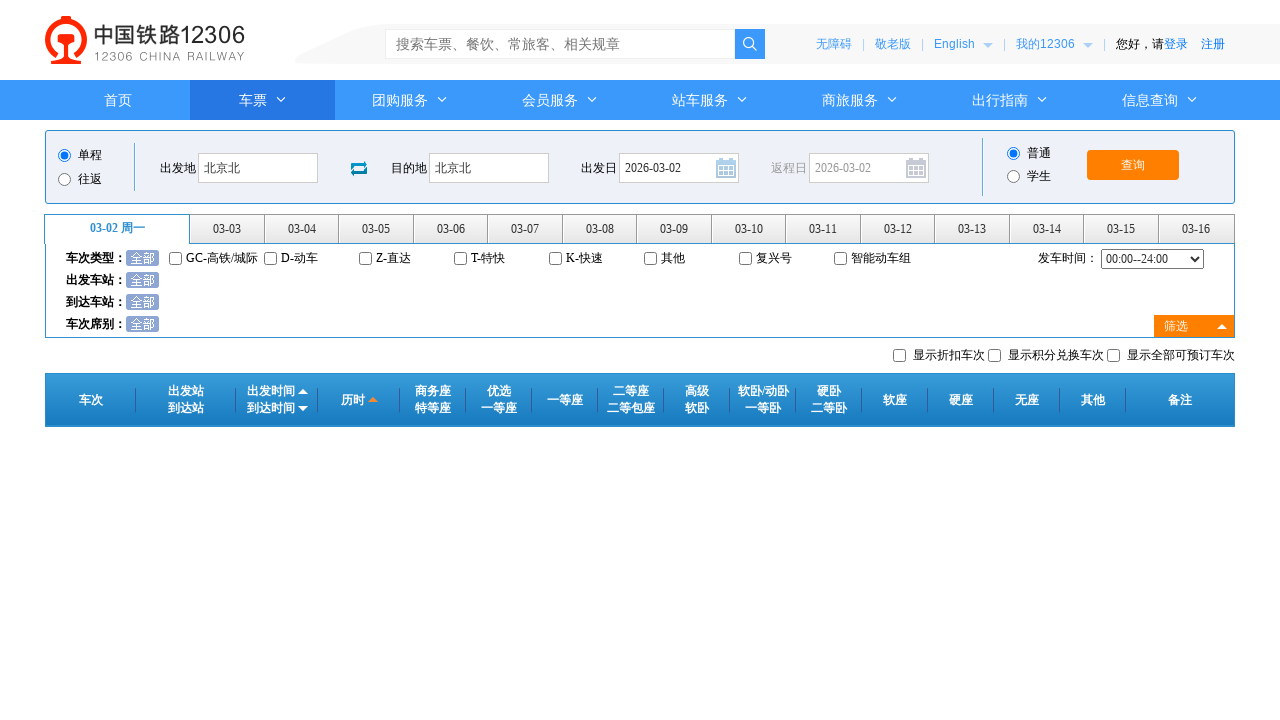

Removed readonly attribute from date field
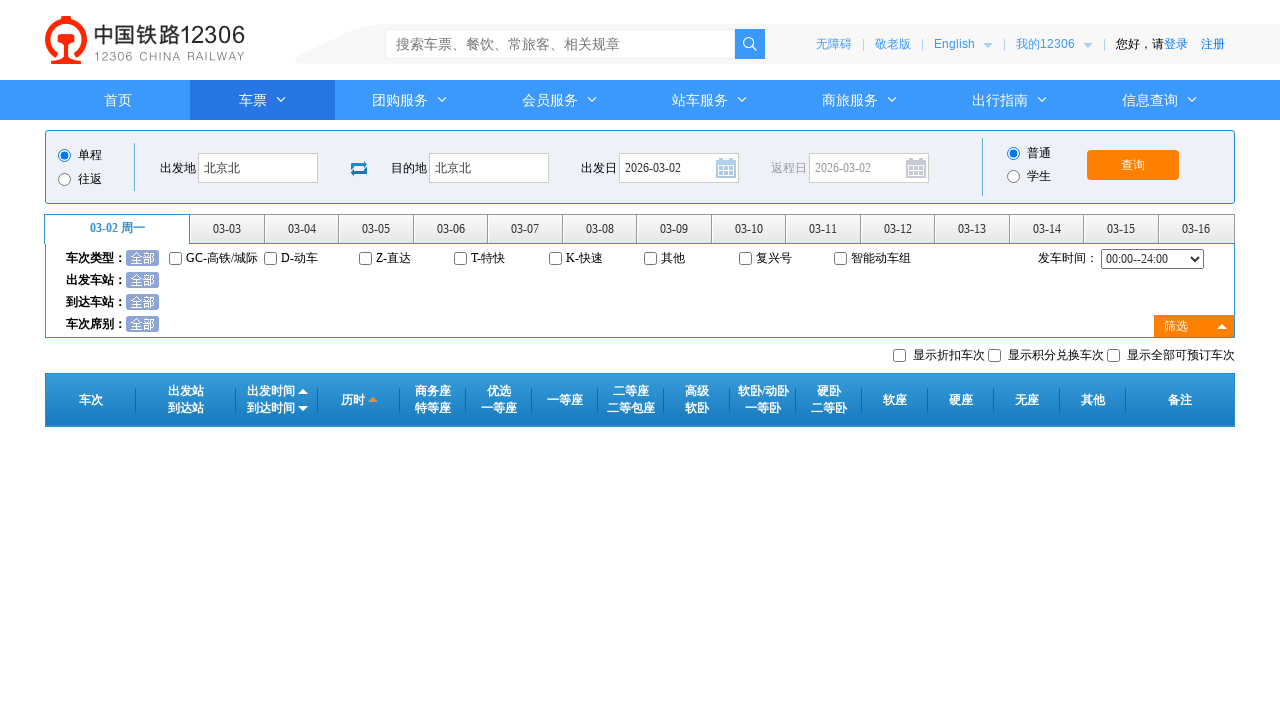

Filled travel date with '2024-03-15' on #train_date
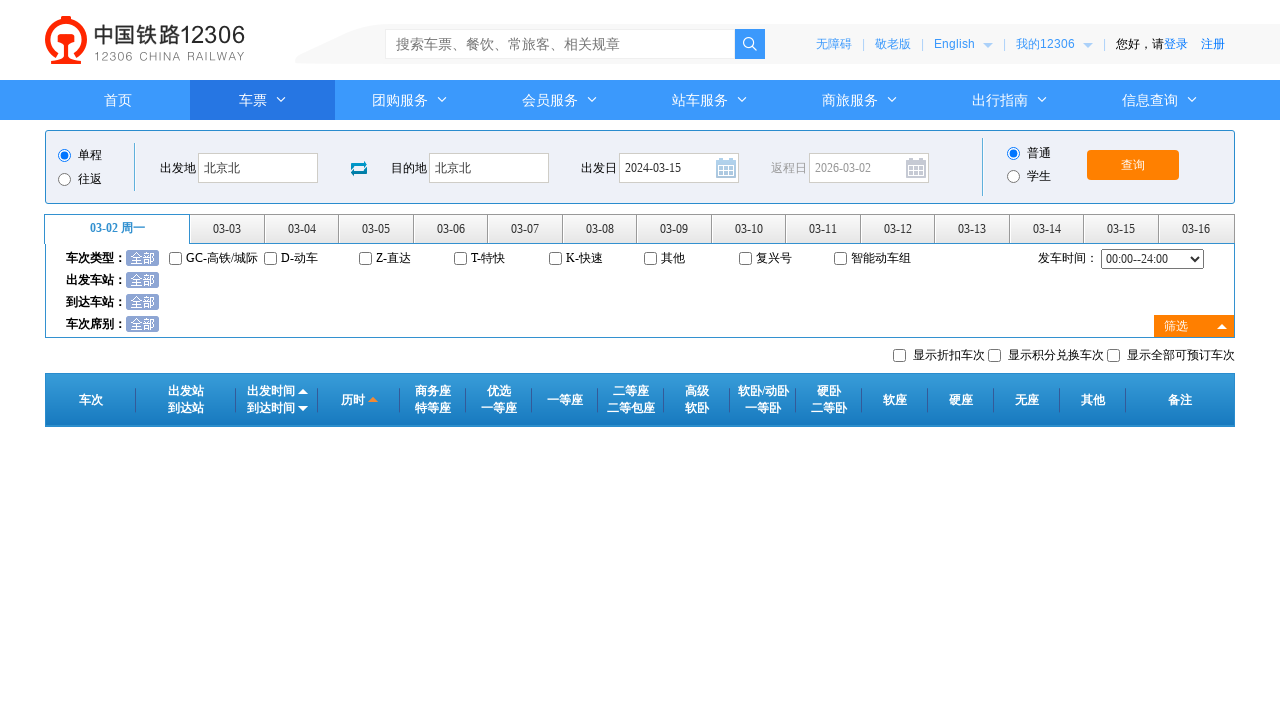

Clicked date field to confirm selection at (679, 168) on #train_date
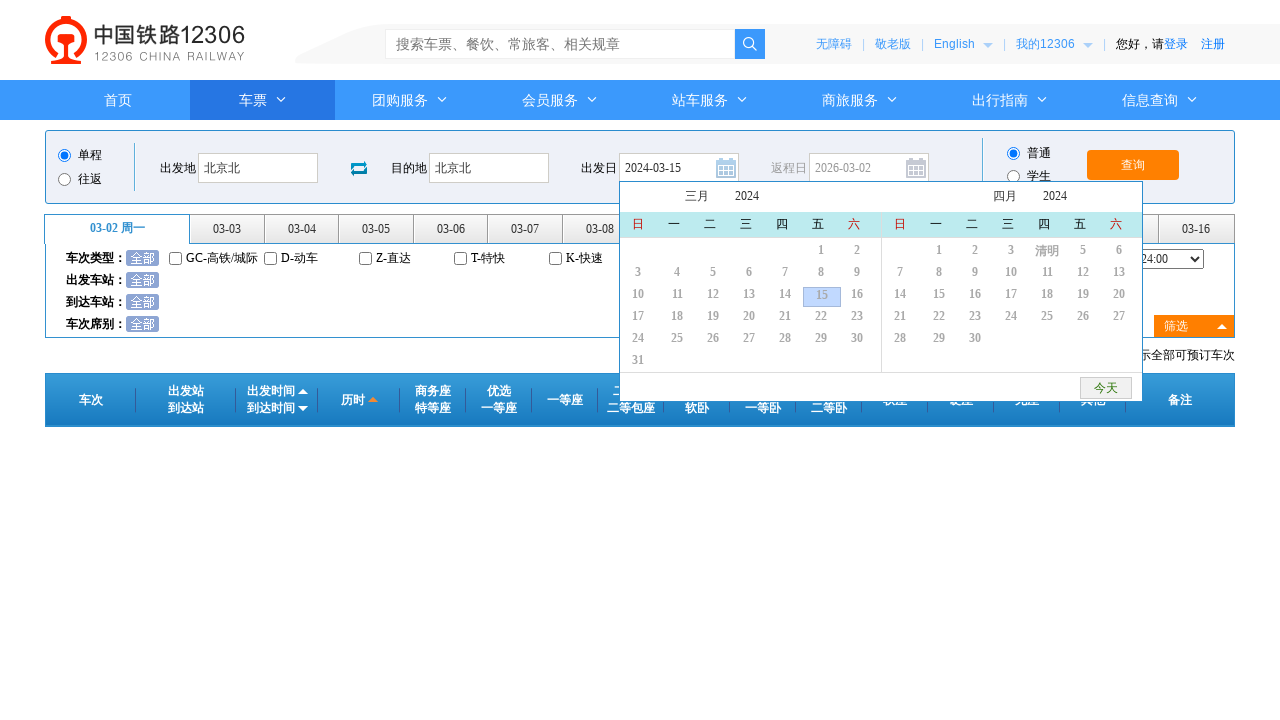

Clicked query button to search for available tickets at (1133, 165) on #query_ticket
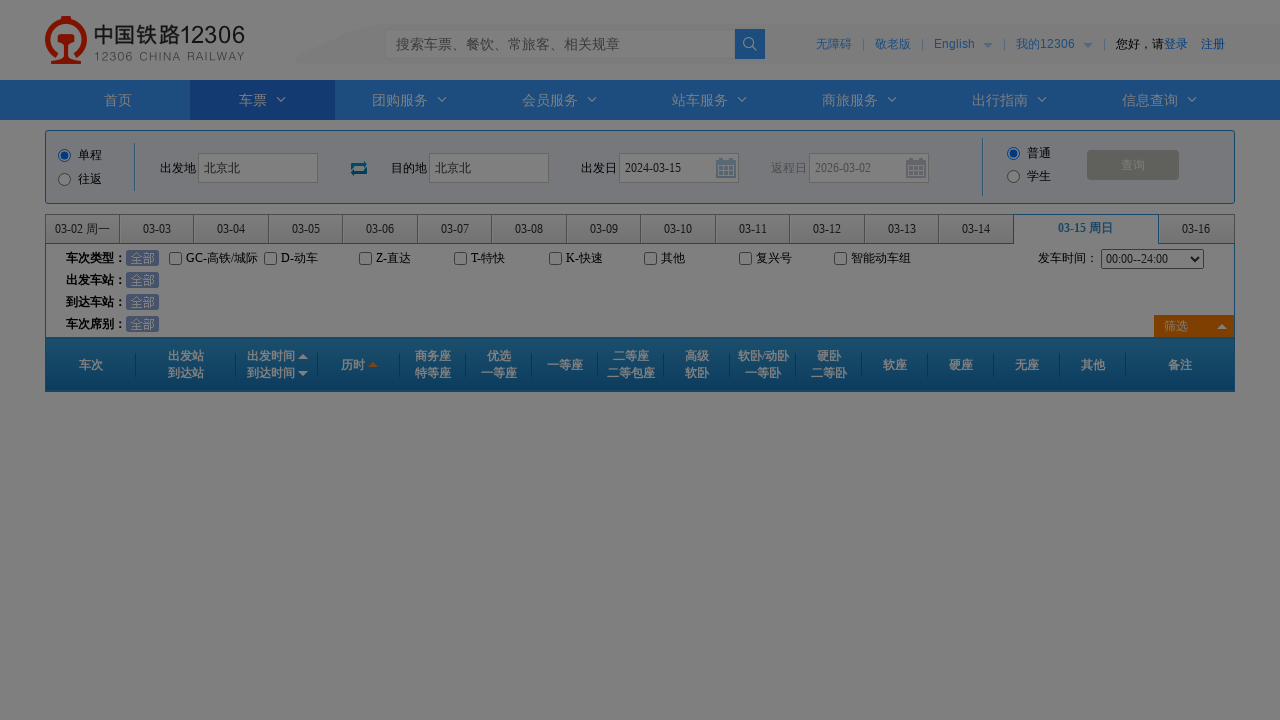

Waited 2000ms for ticket search results to load
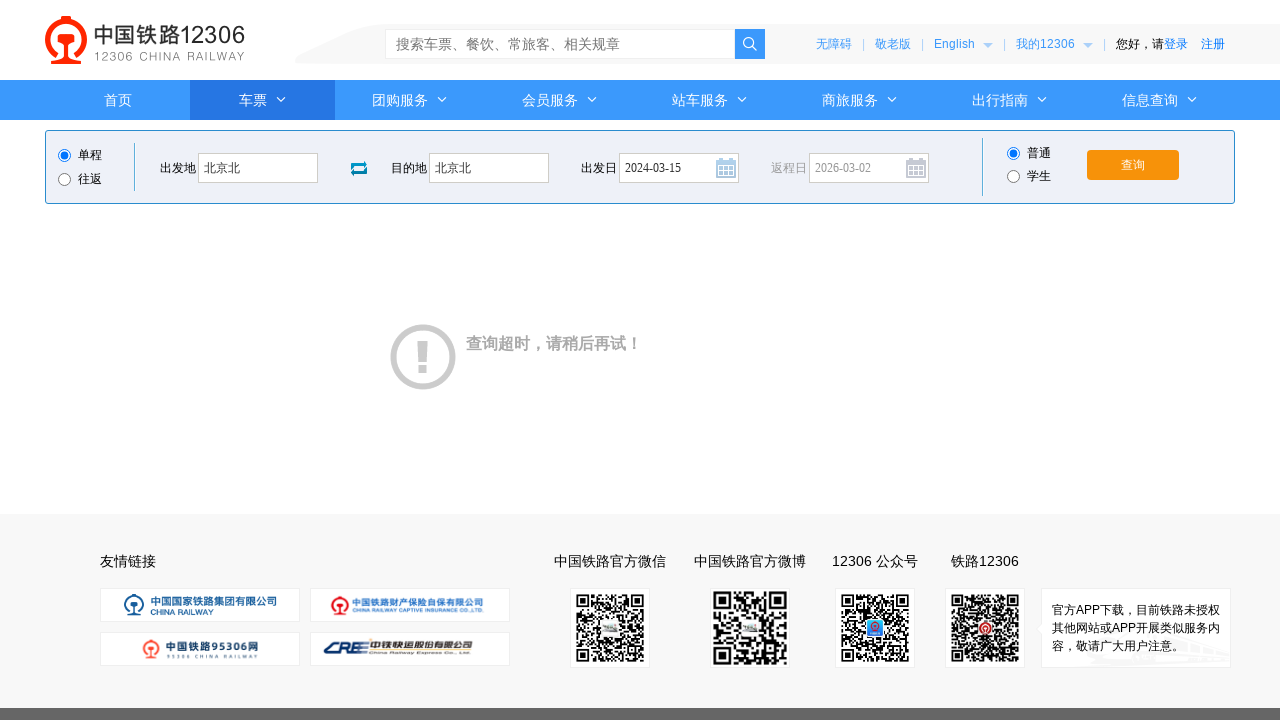

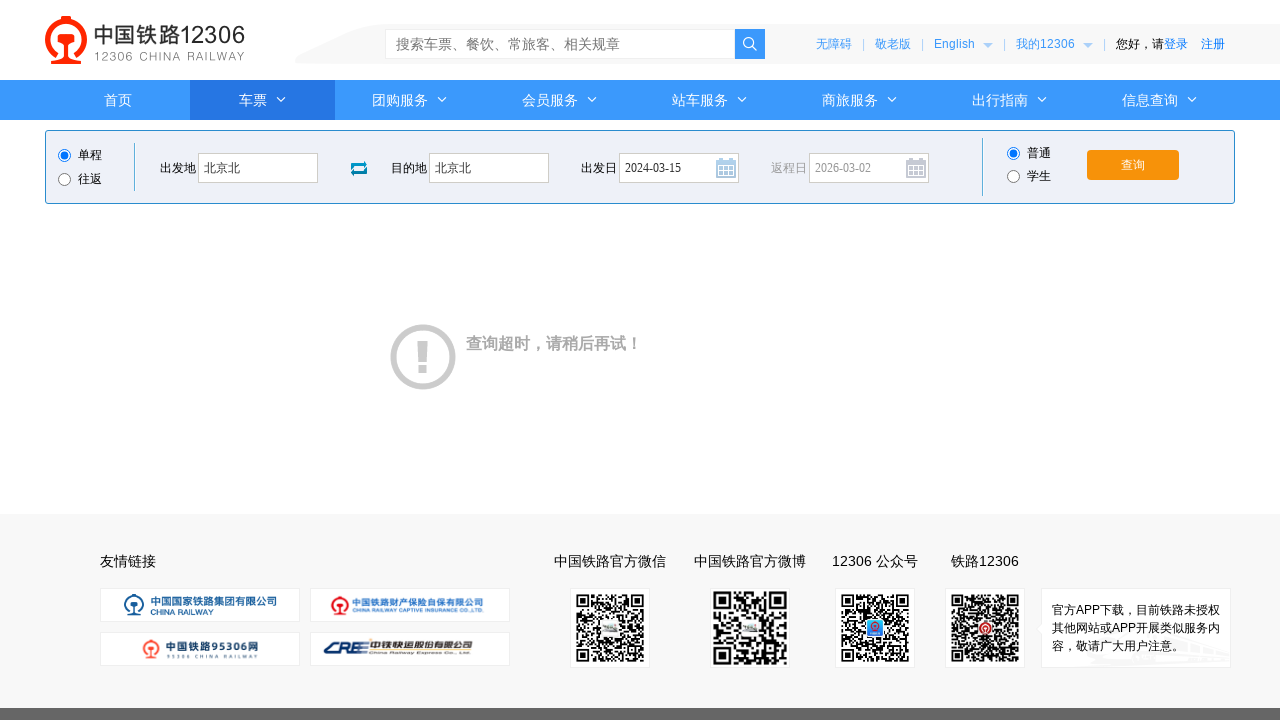